Clicks the "About" link in the GitHub landing page footer and verifies navigation to the GitHub About page.

Starting URL: https://github.com

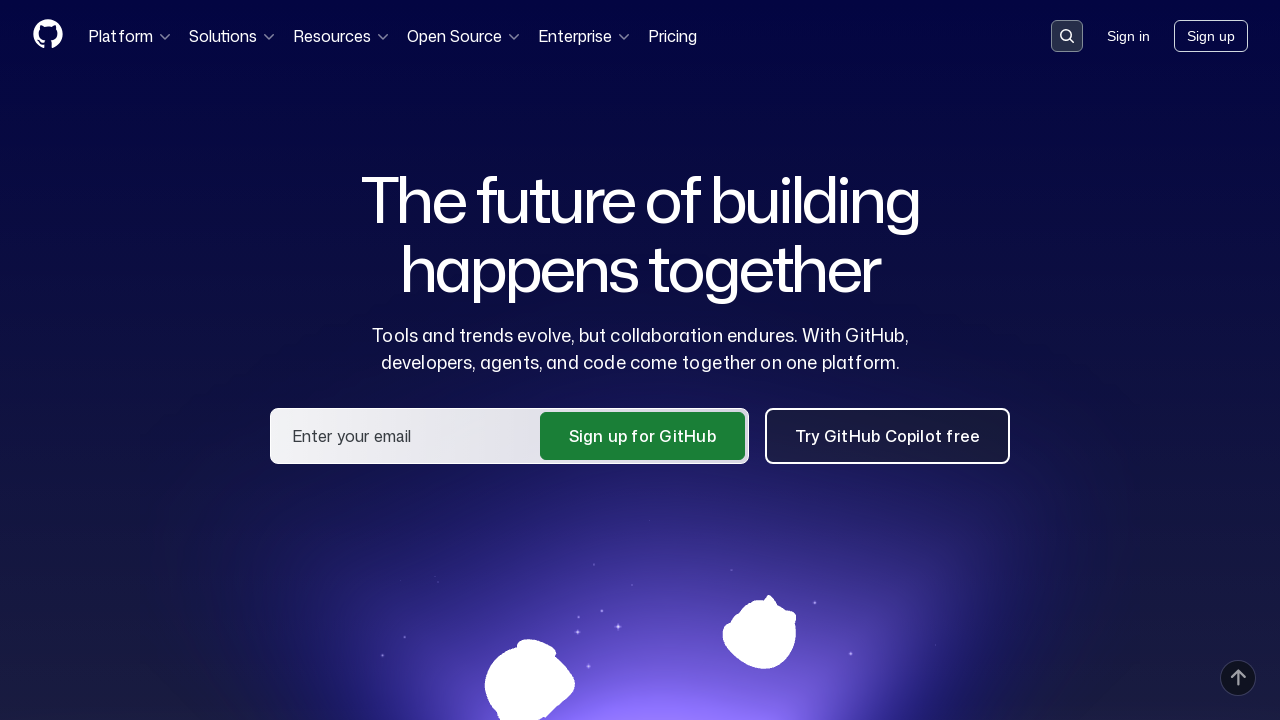

Scrolled to bottom of page to reveal footer
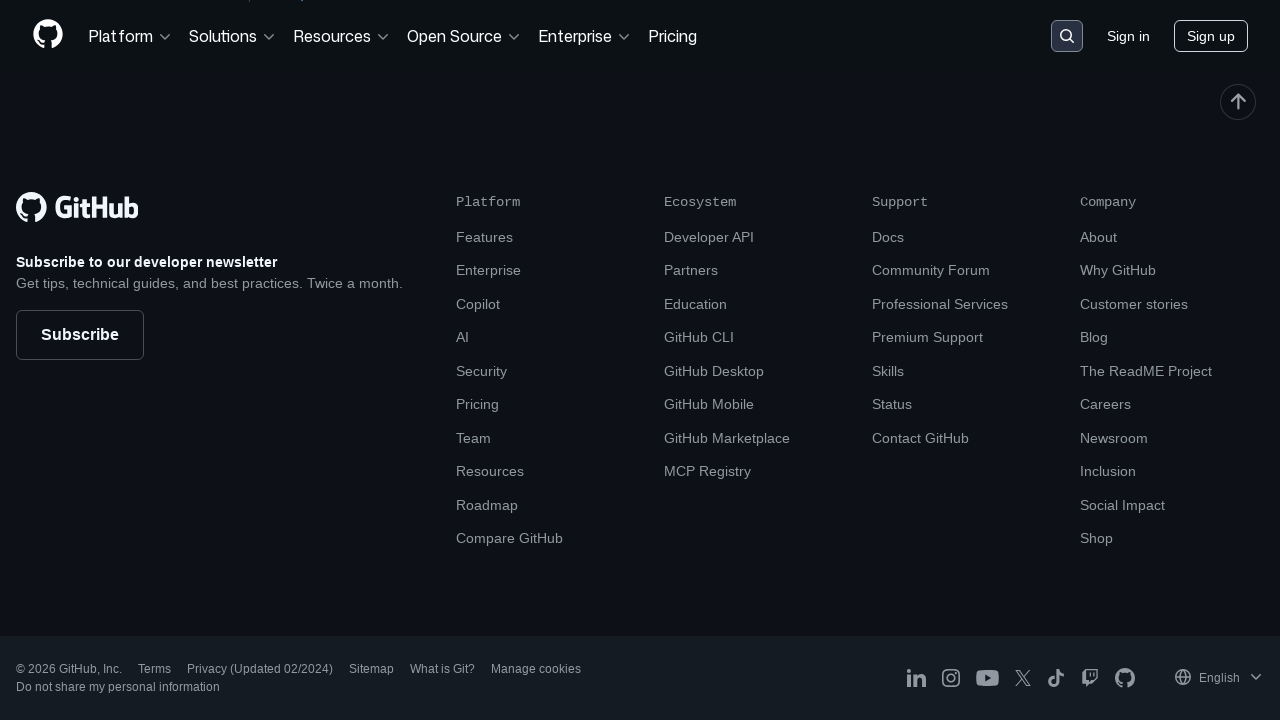

Clicked the About link in footer at (1098, 237) on footer a[href='https://github.com/about']
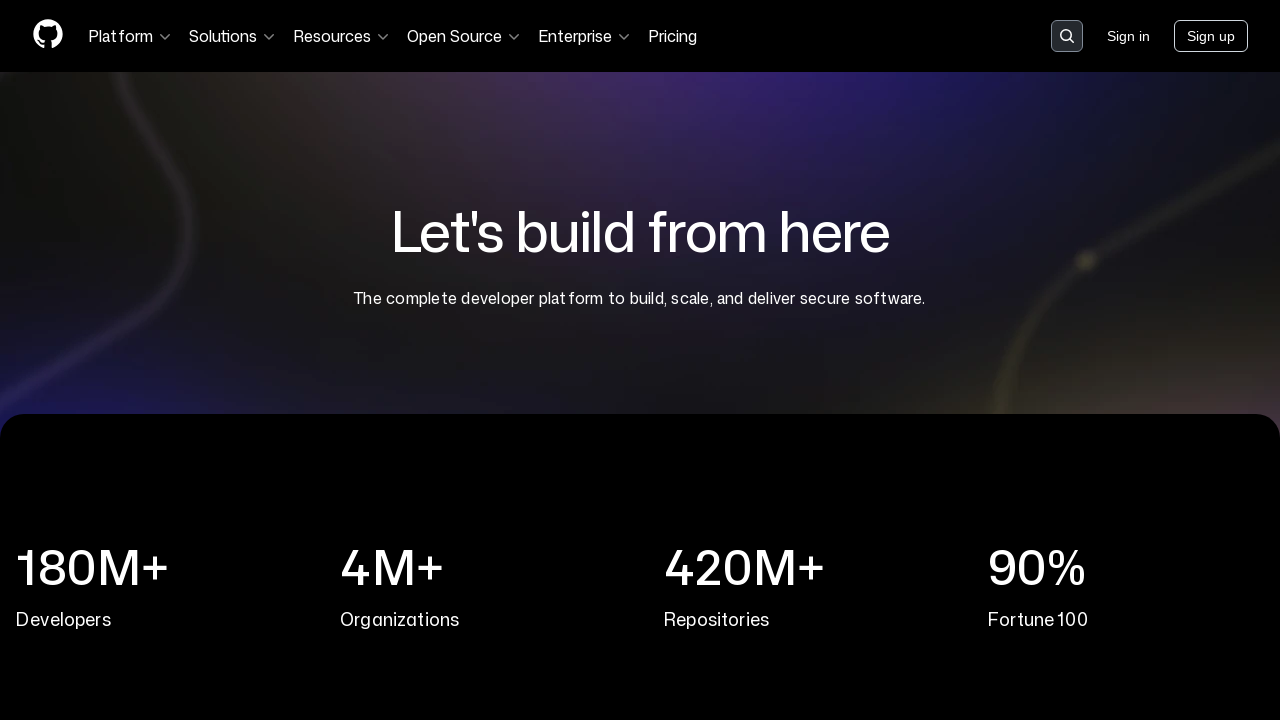

Navigated to GitHub About page successfully
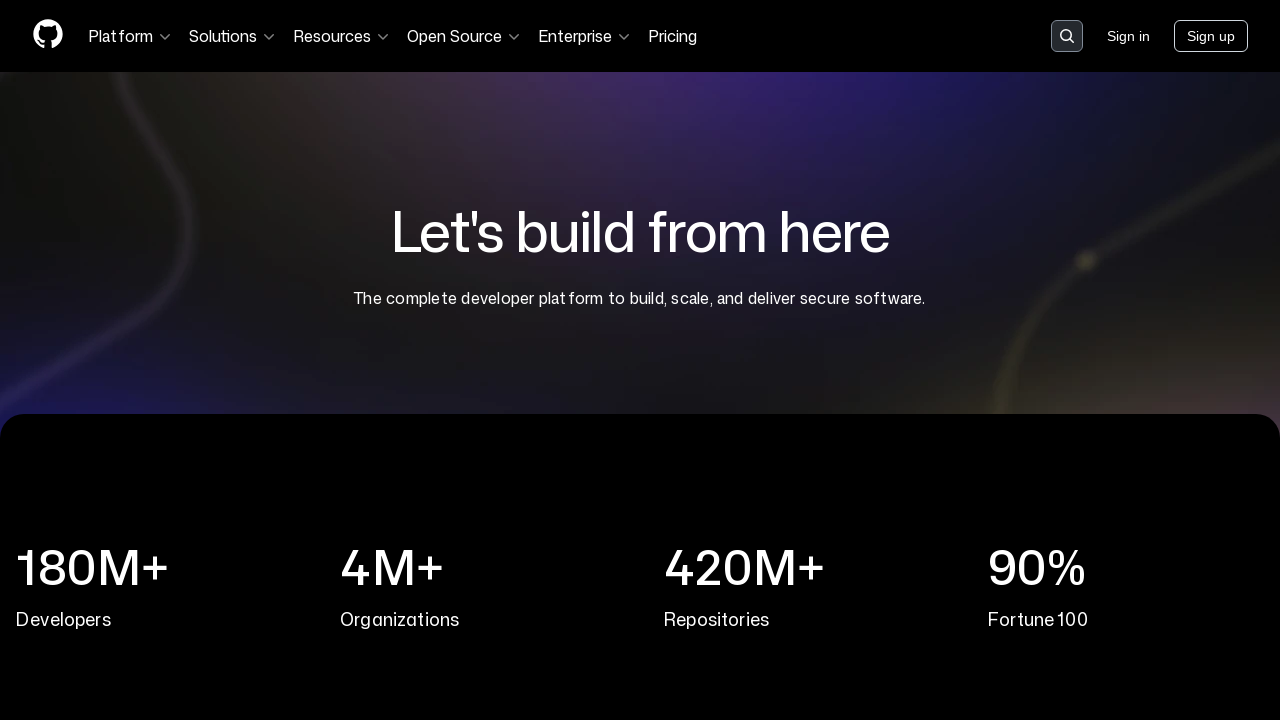

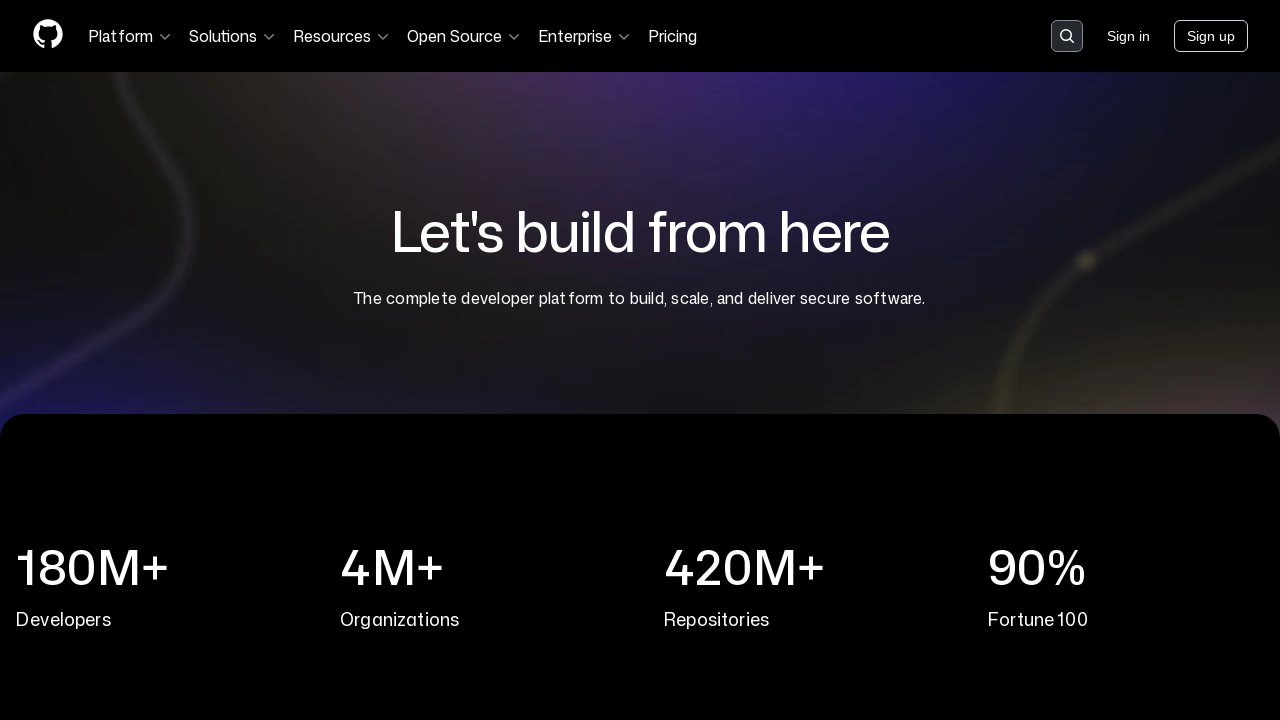